Navigates to Google signup page, clicks on the Terms link, and switches between the opened windows to verify window handling functionality

Starting URL: http://accounts.google.com/signup

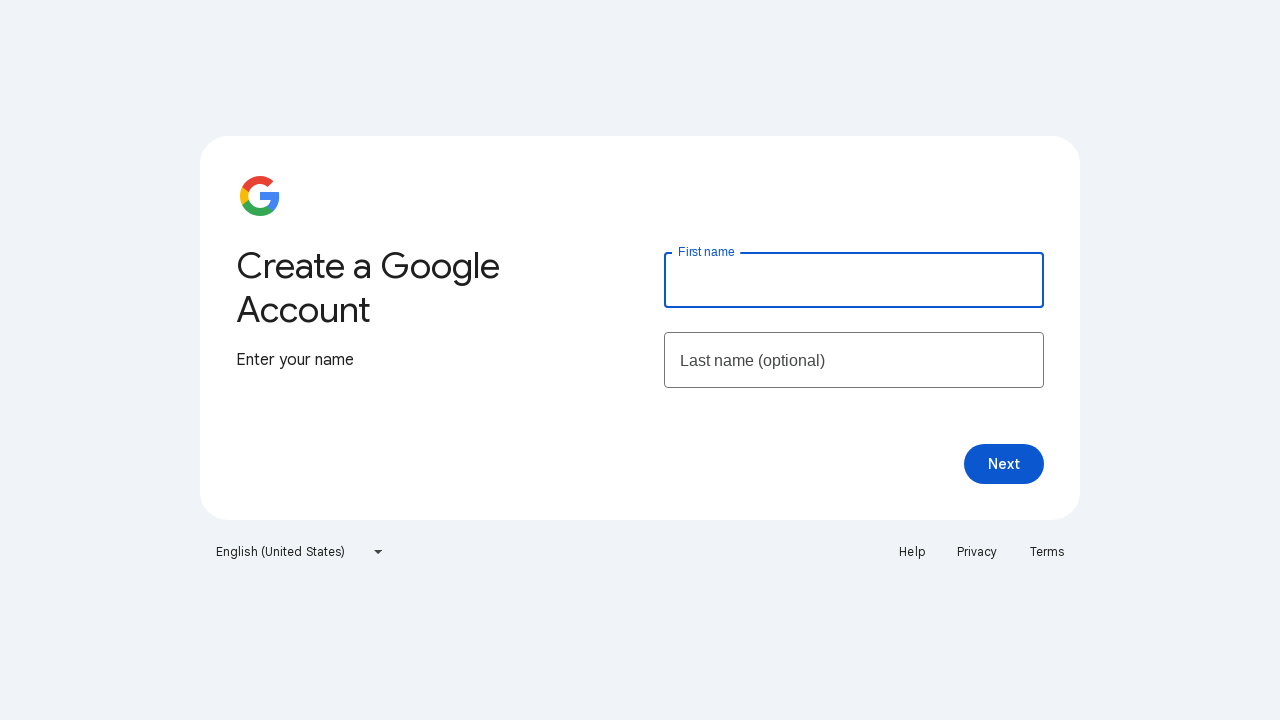

Navigated to Google signup page
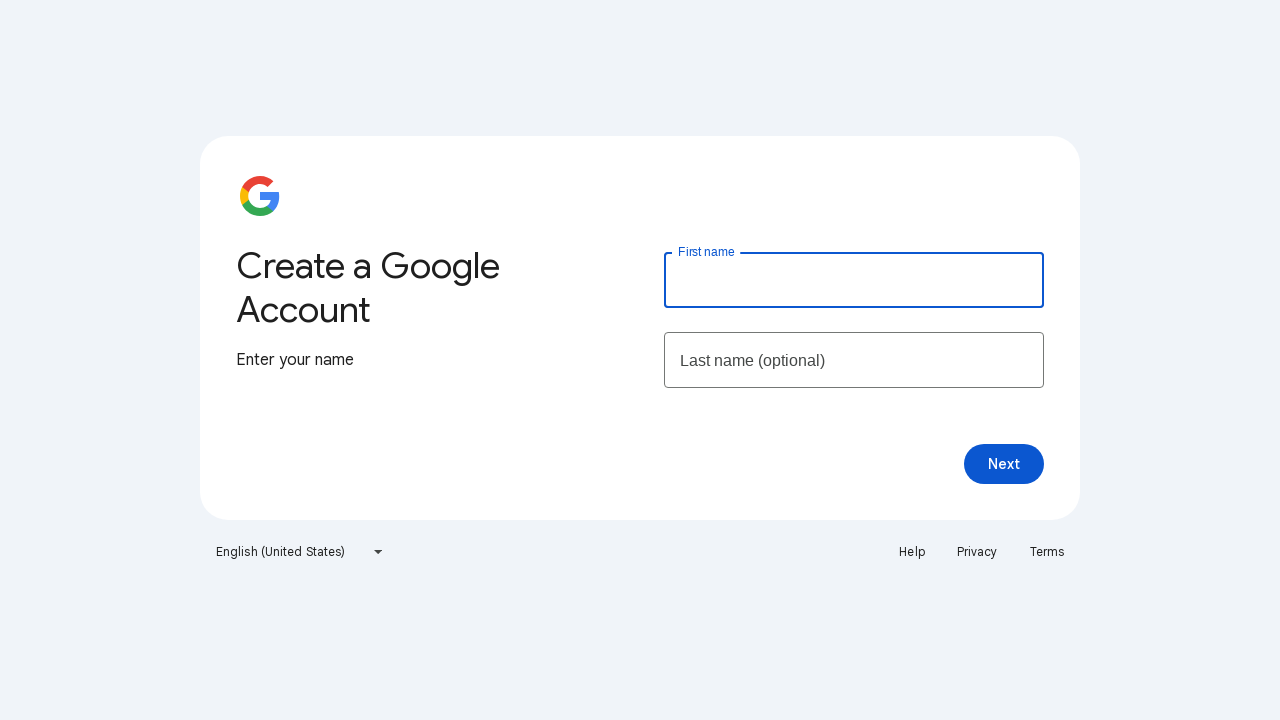

Clicked on Terms link to open new window at (1047, 552) on xpath=//a[text()='Terms']
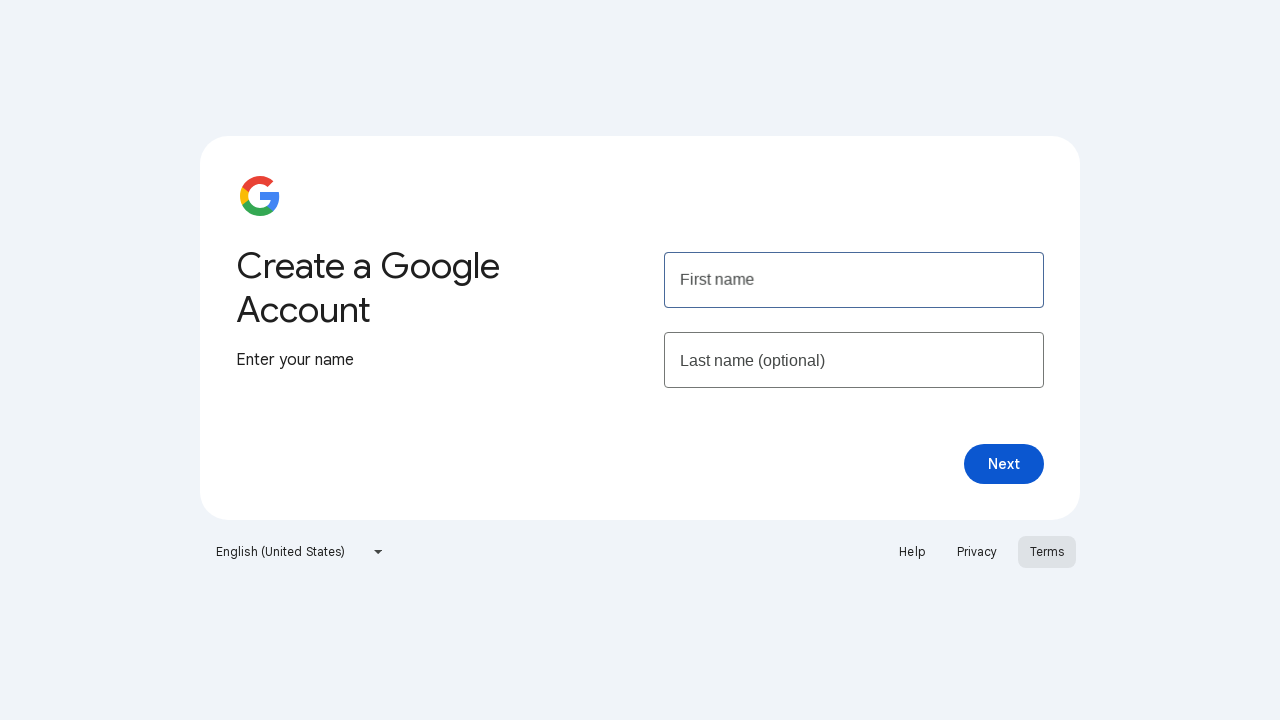

Waited 2 seconds for new window to open
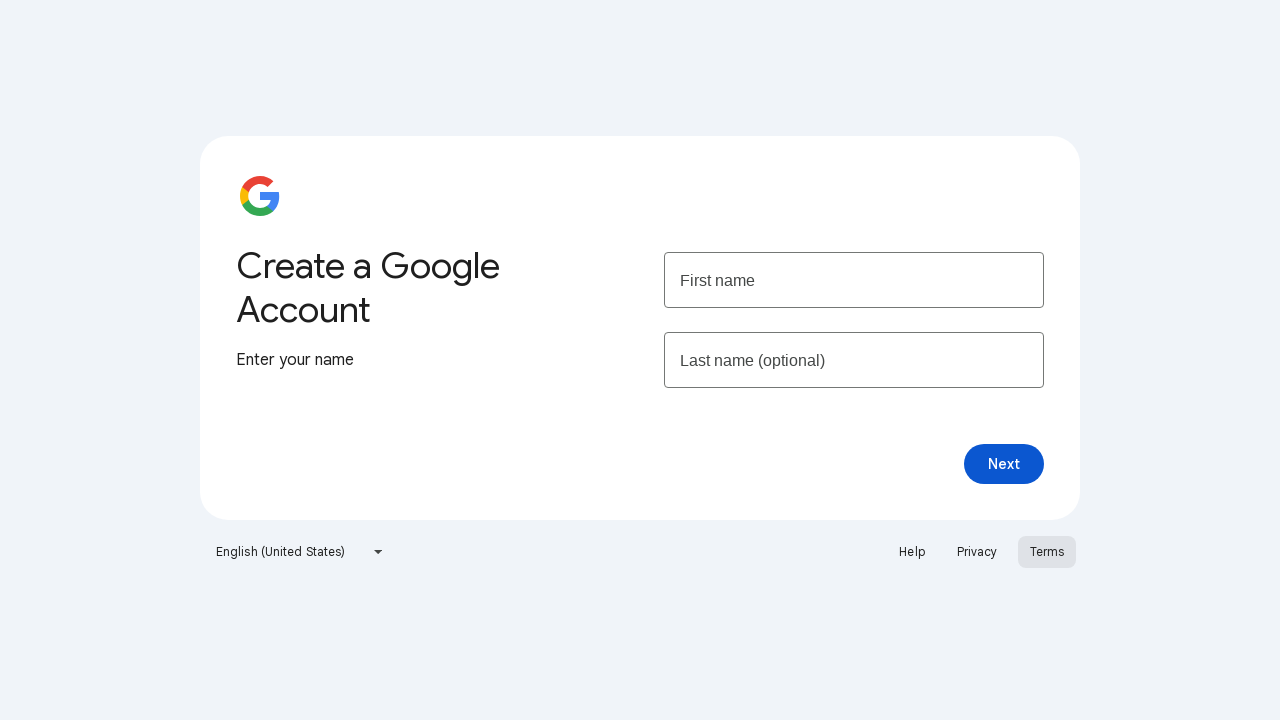

Retrieved all open pages/tabs - total count: 2
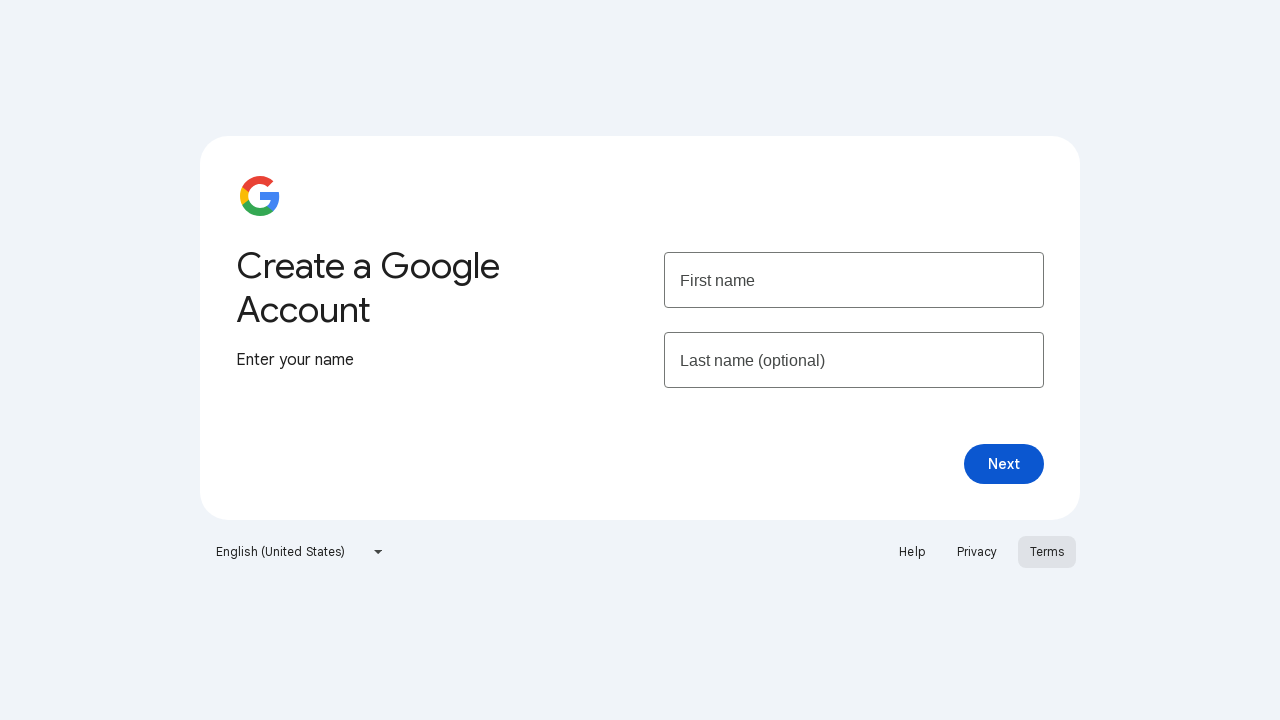

Brought page with title 'Create your Google Account' to front
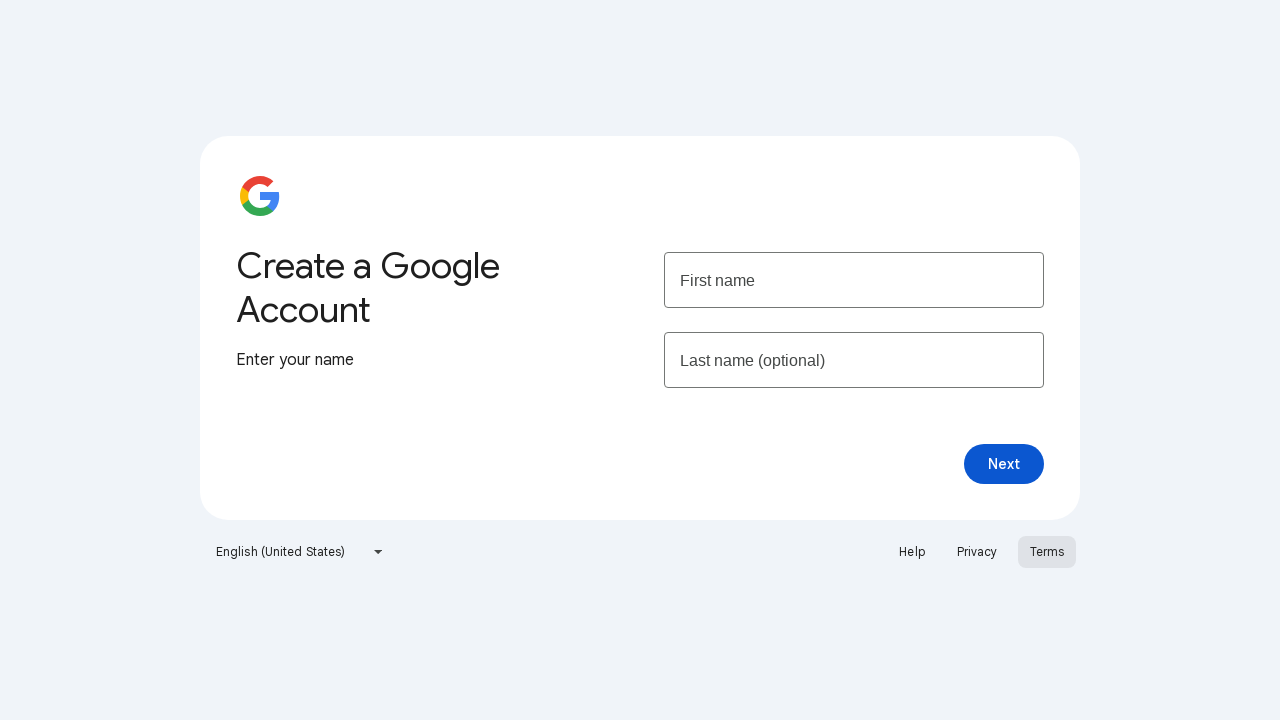

Waited for page load state - page title: 'Create your Google Account'
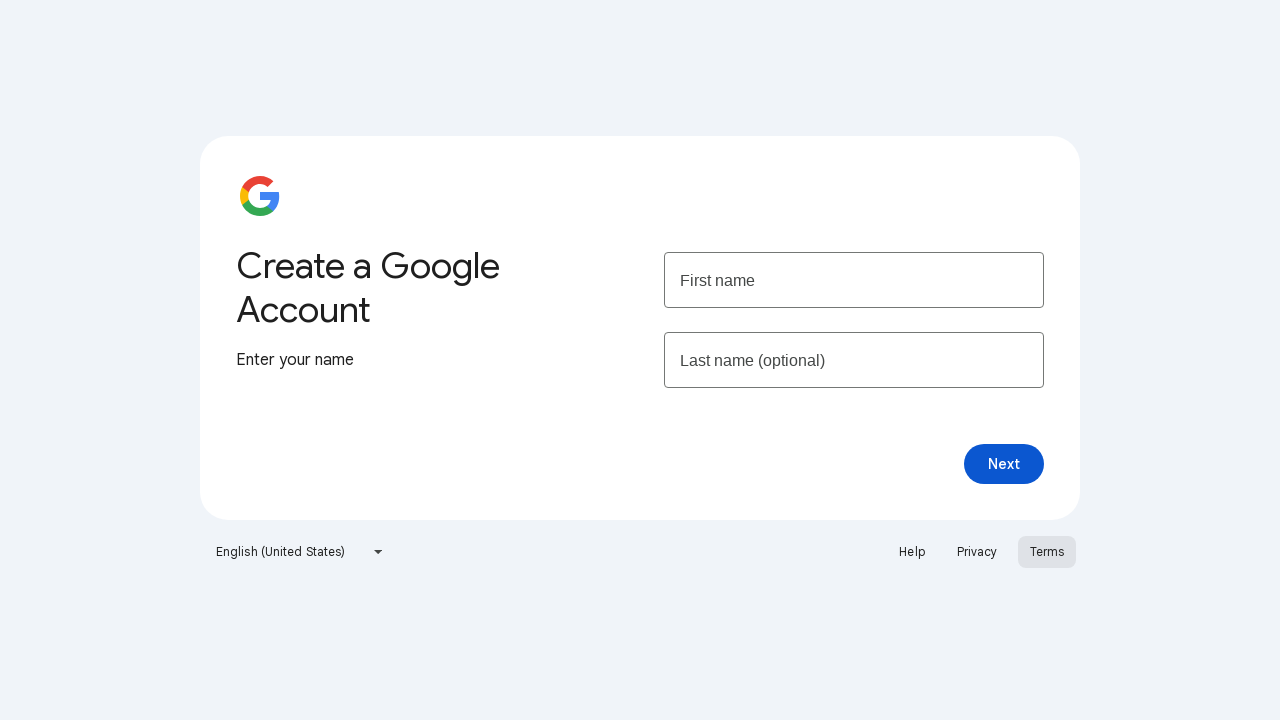

Brought page with title 'Google Terms of Service – Privacy & Terms – Google' to front
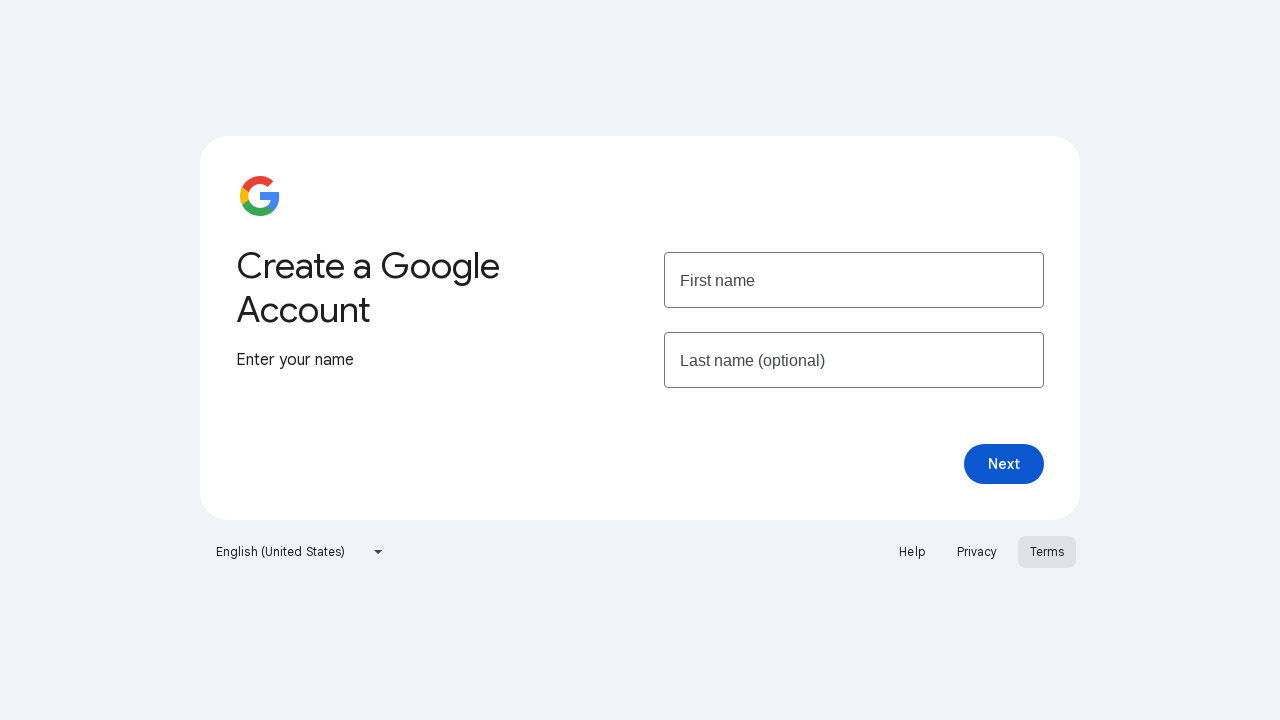

Waited for page load state - page title: 'Google Terms of Service – Privacy & Terms – Google'
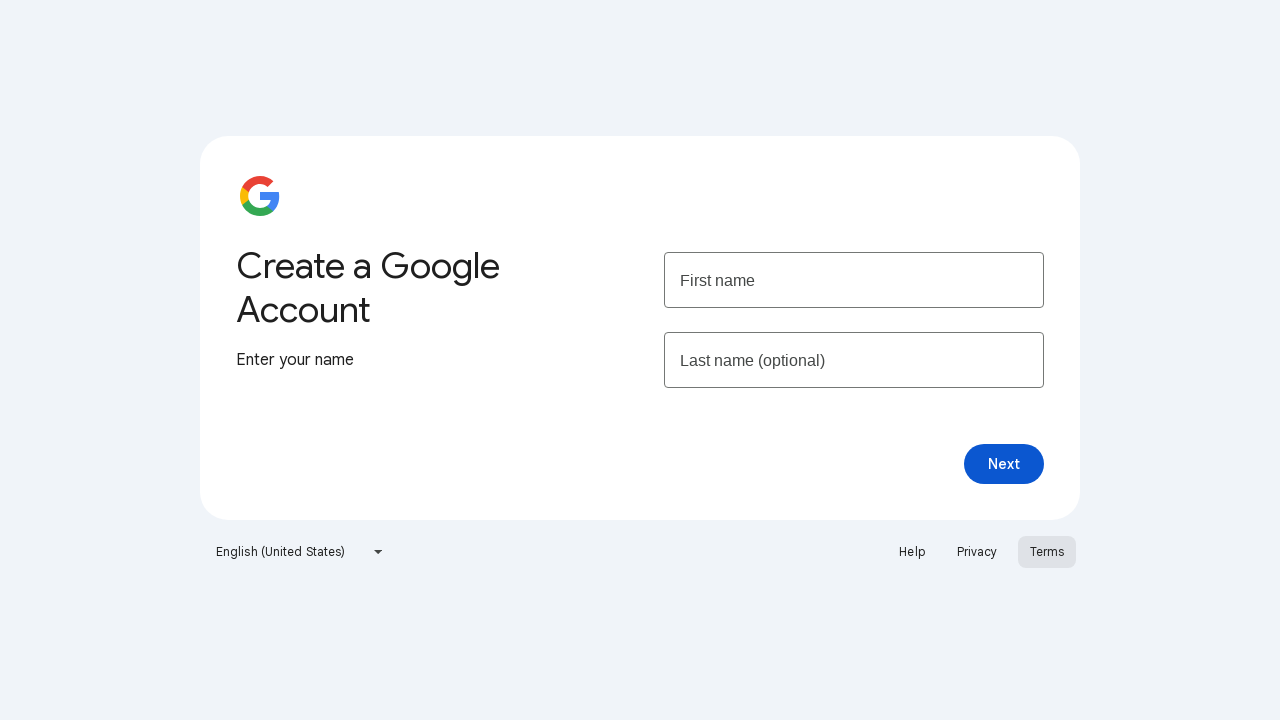

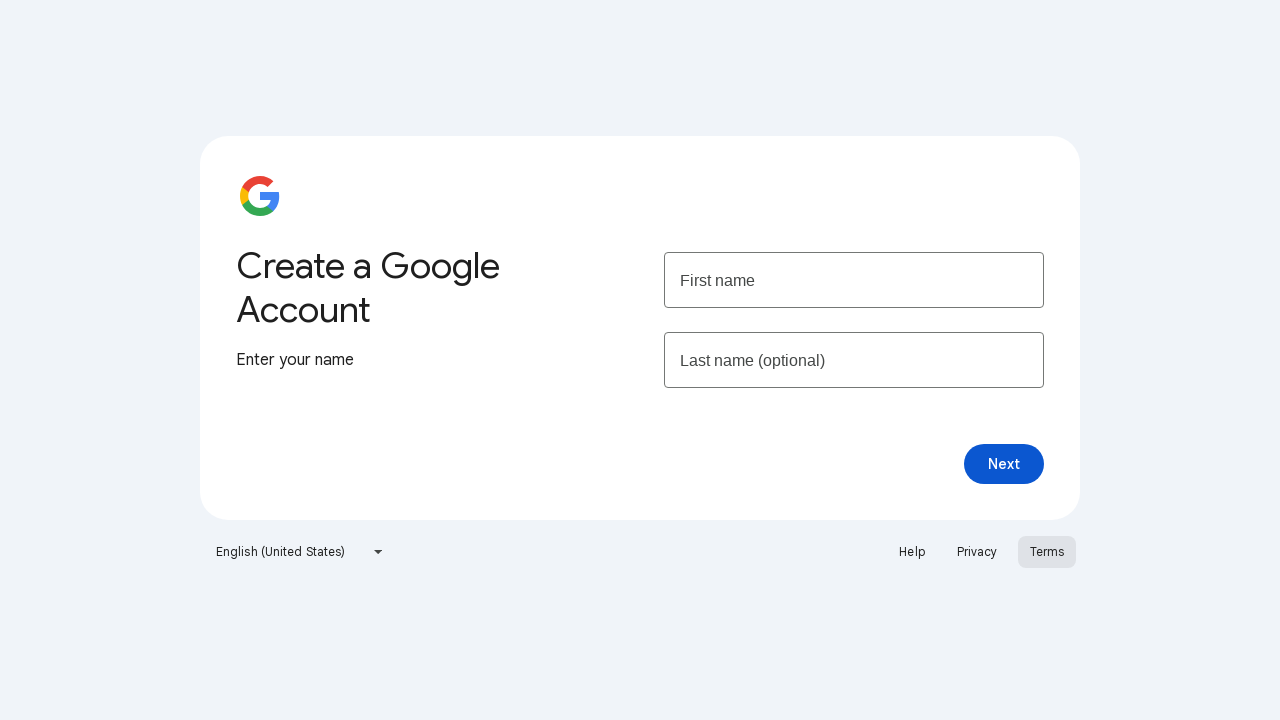